Tests a timer functionality by clicking a button that starts a timer, demonstrating explicit wait usage in Selenium

Starting URL: http://seleniumpractise.blogspot.com/2016/08/how-to-use-explicit-wait-in-selenium.html

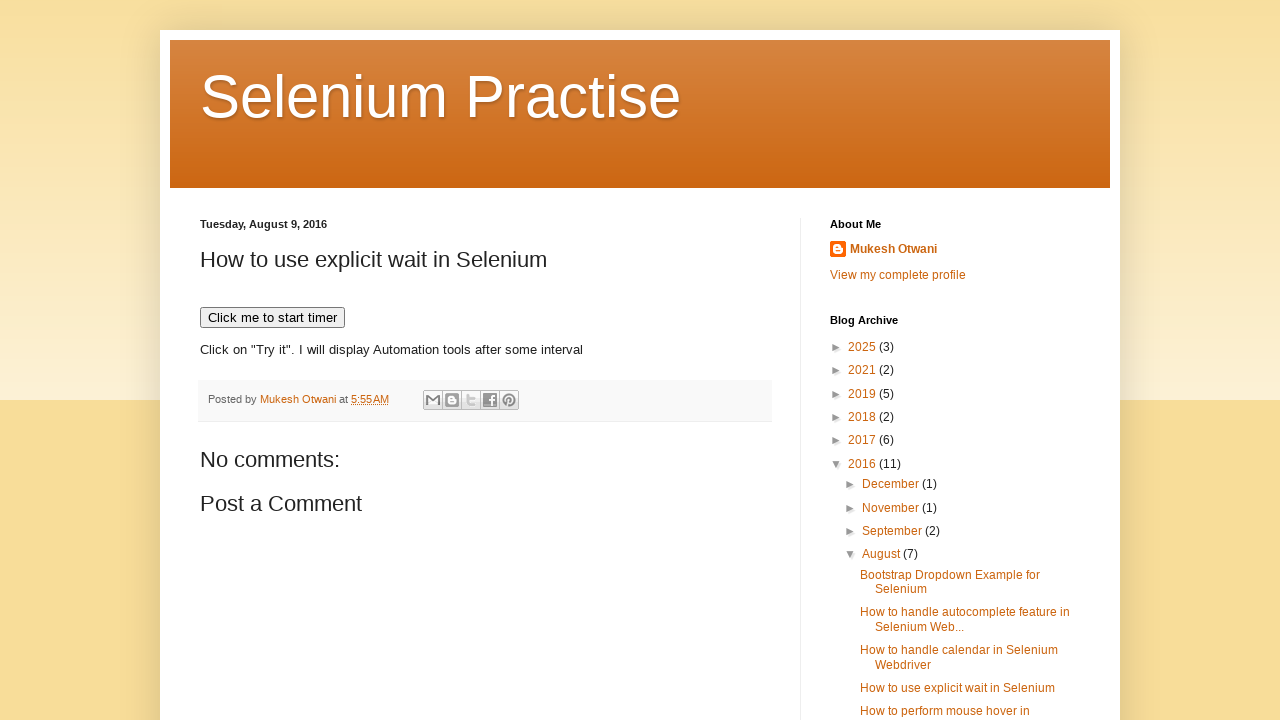

Clicked button to start timer at (272, 318) on xpath=//button[text()='Click me to start timer']
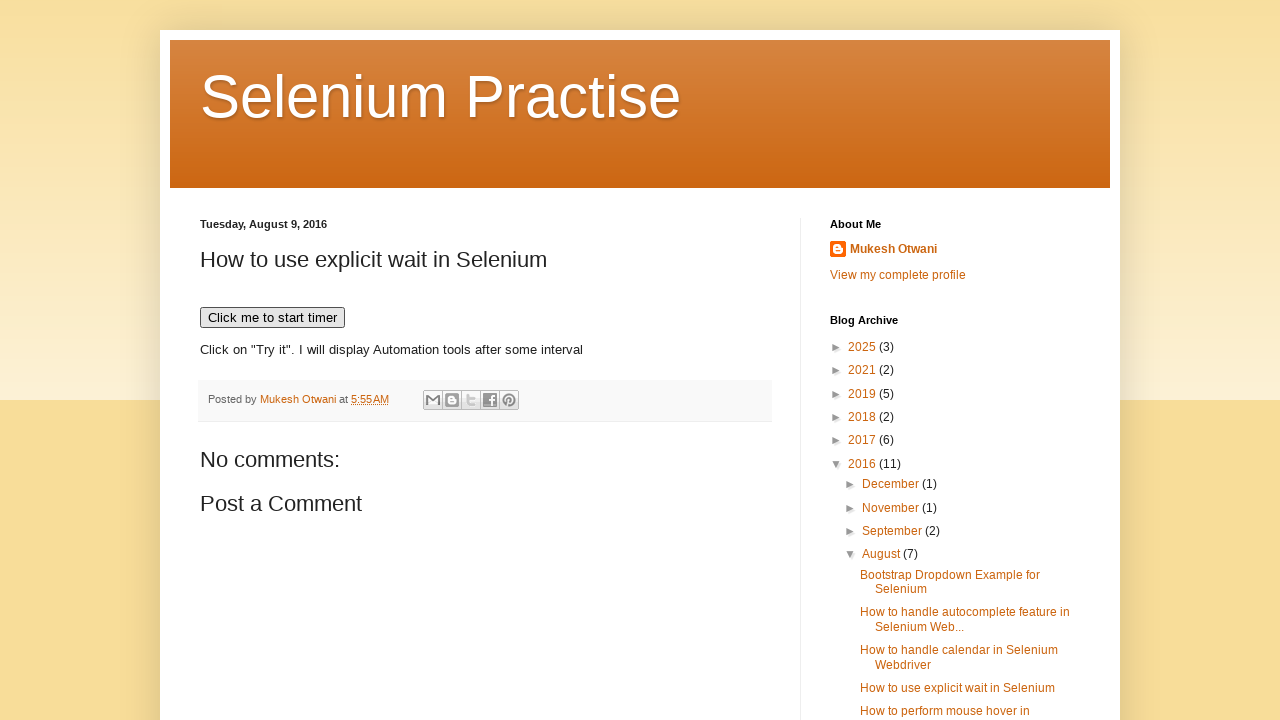

WebDriver text appeared after timer completed
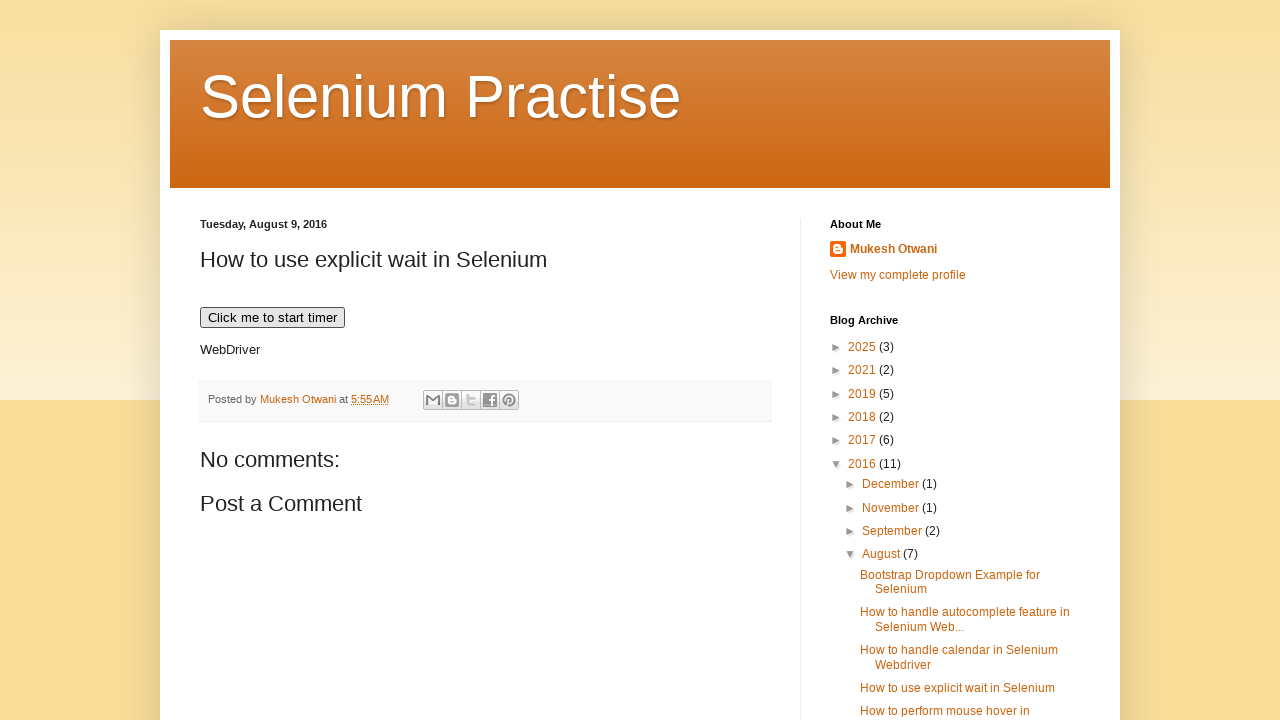

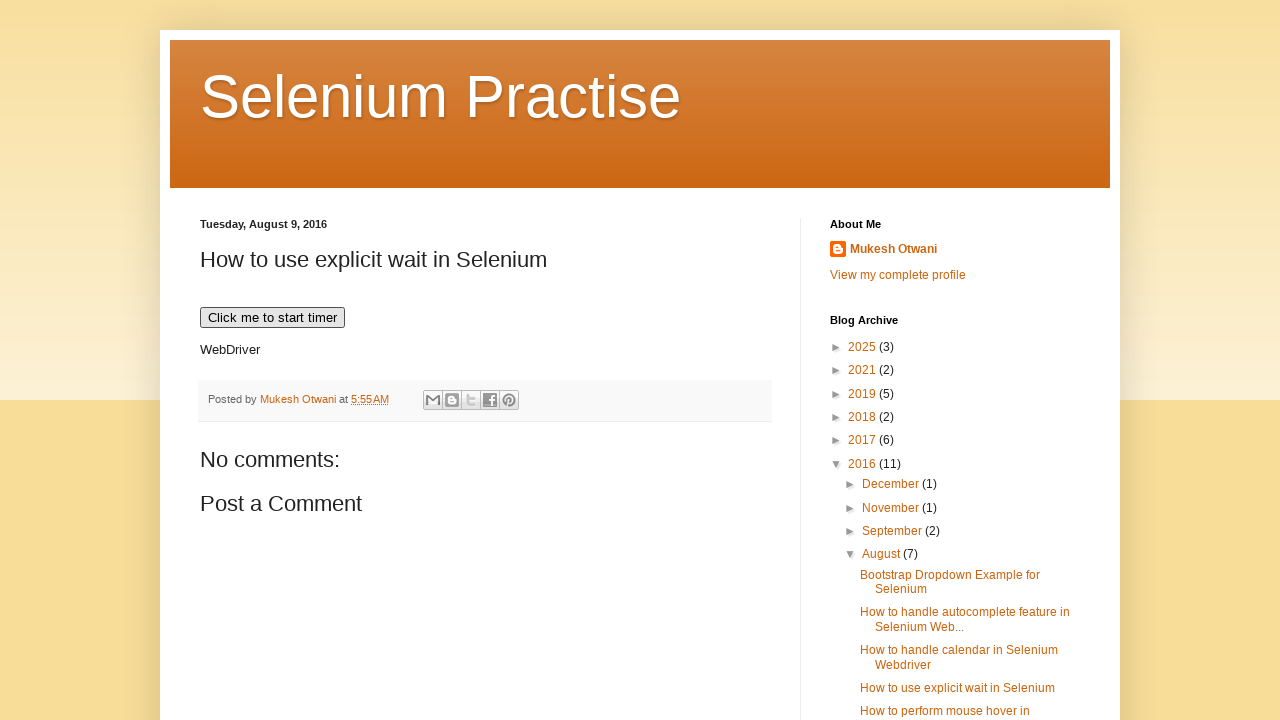